Tests drag and drop functionality by dragging an element onto a droppable target

Starting URL: https://jqueryui.com/droppable/

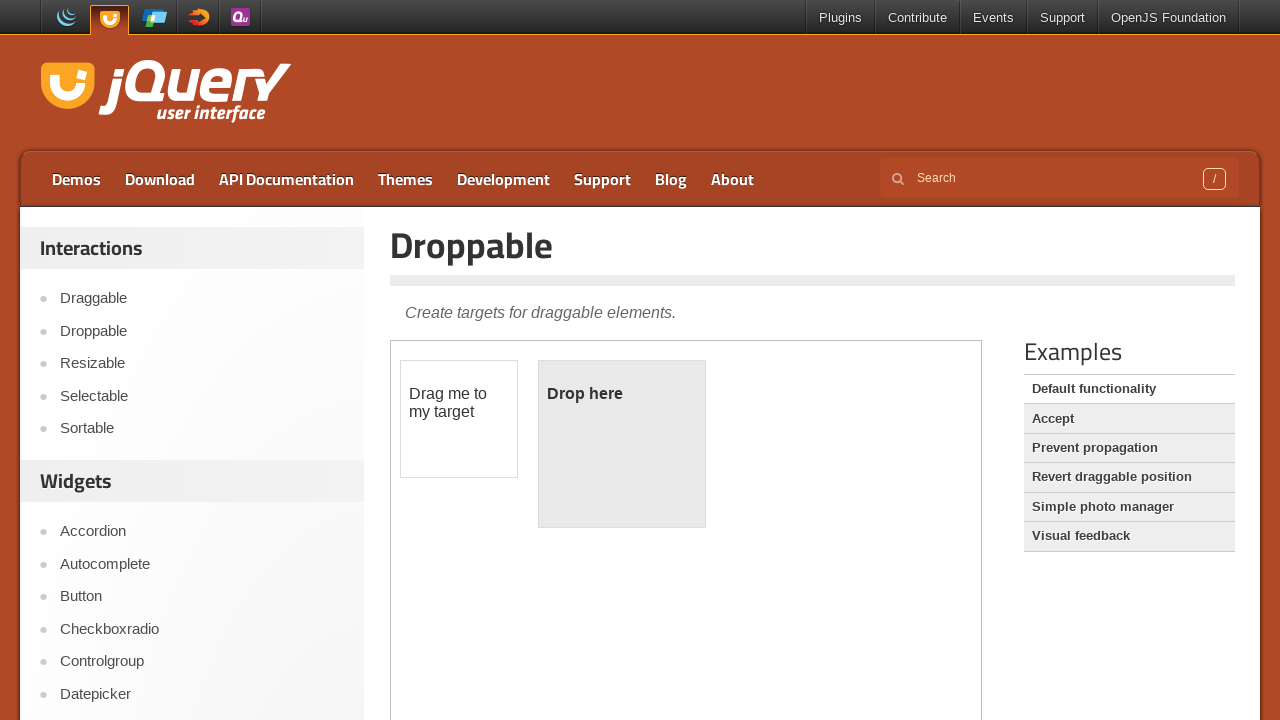

Navigated to jQuery UI droppable demo page
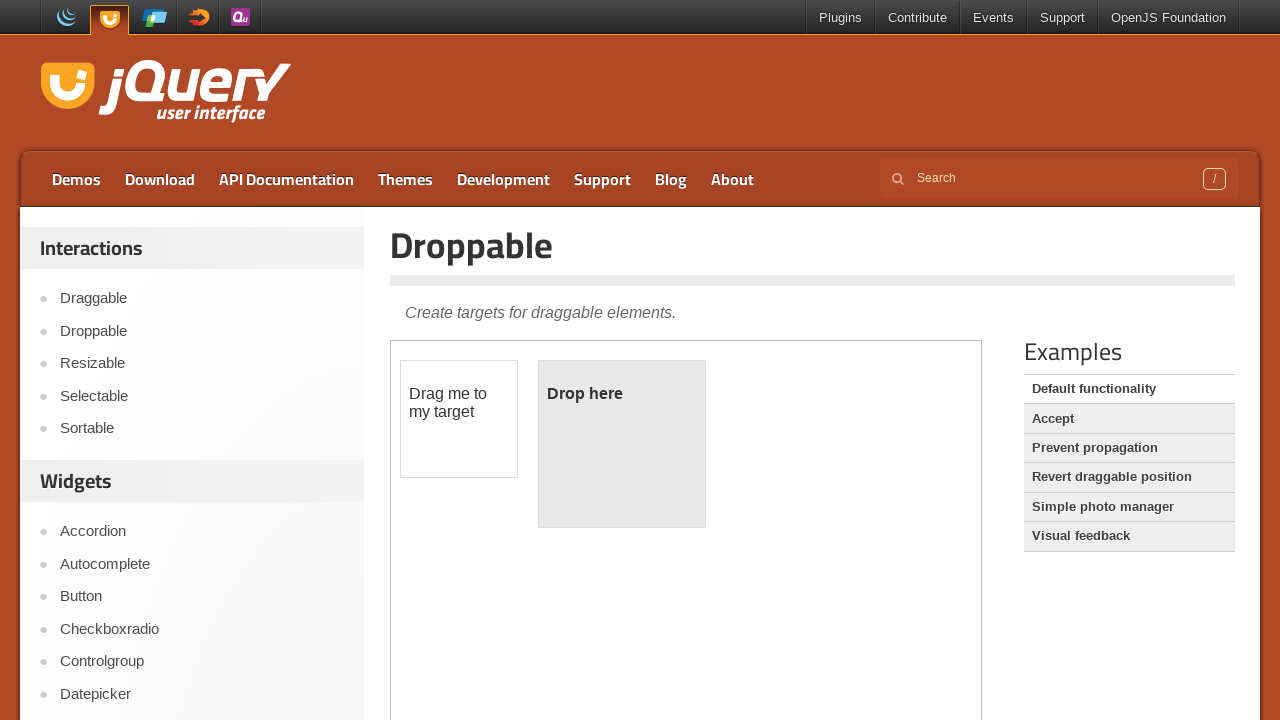

Located demo iframe
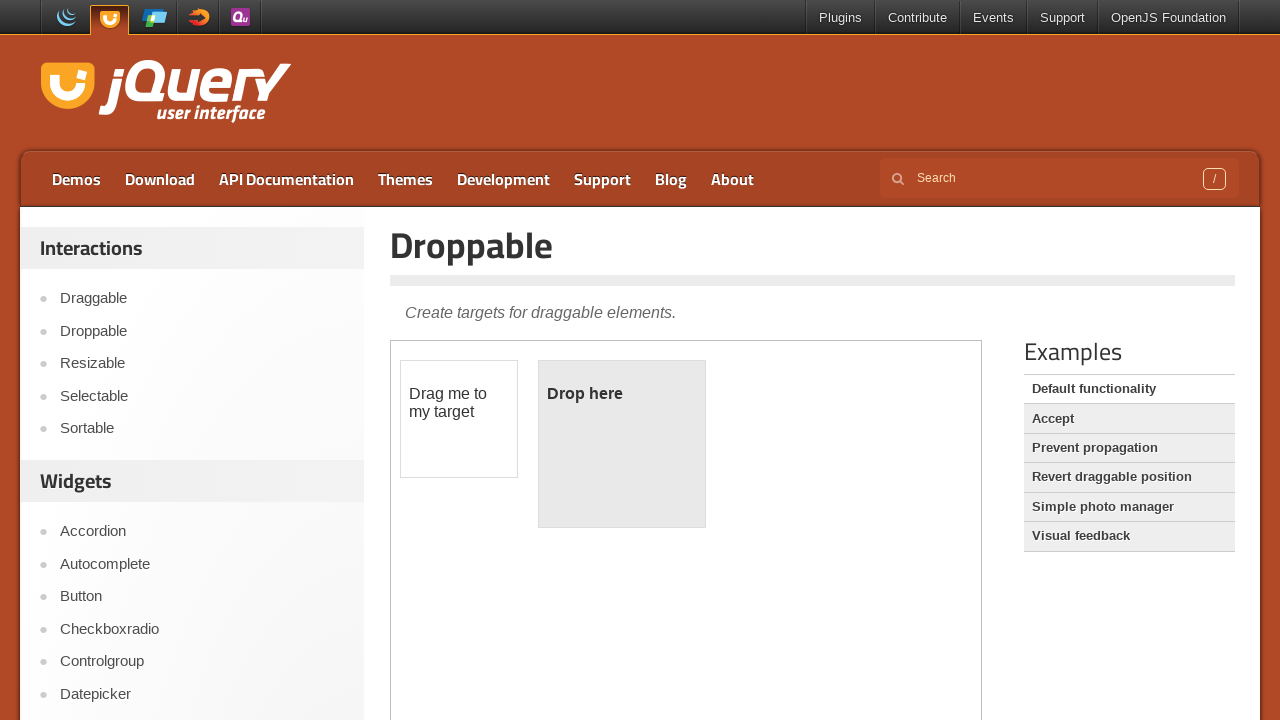

Located draggable element
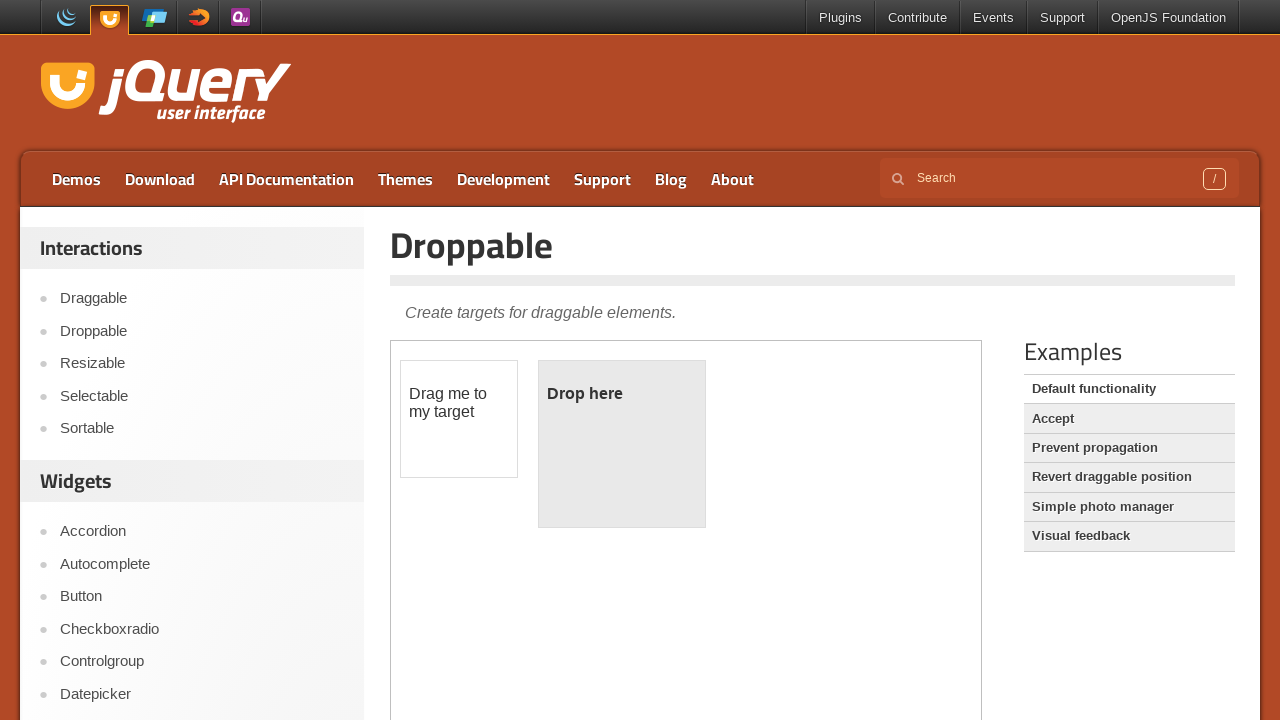

Located droppable target element
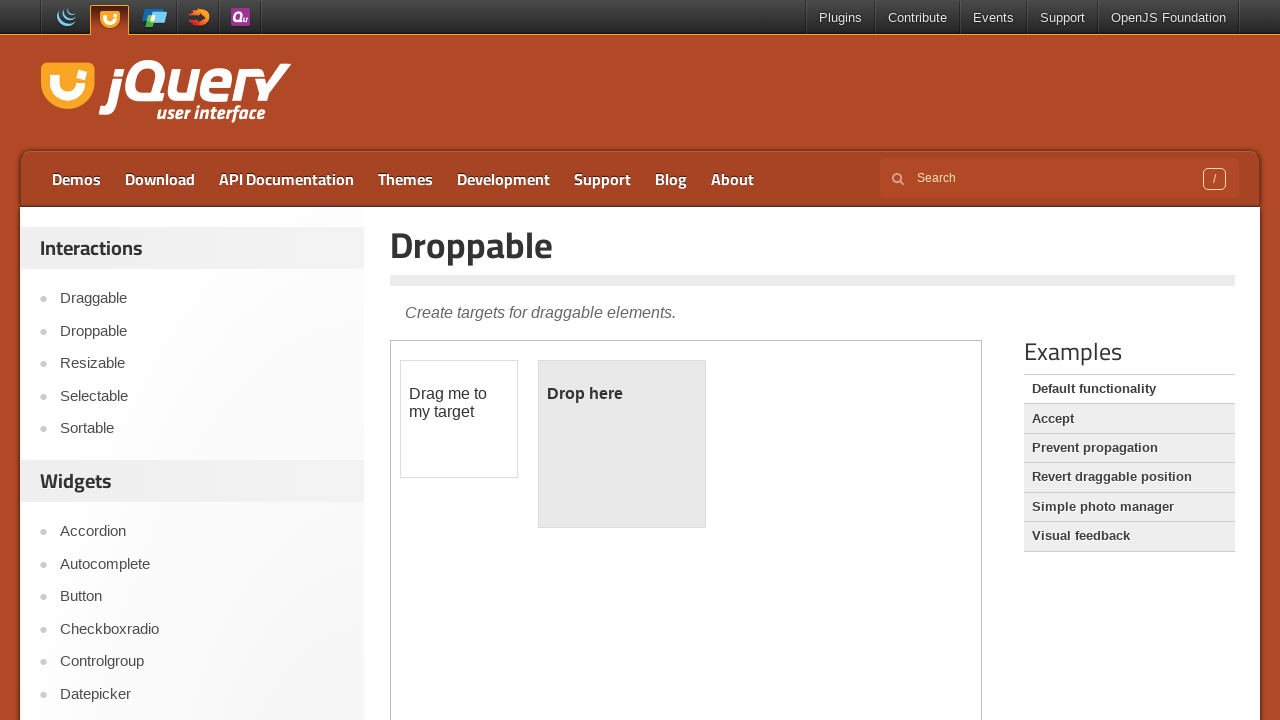

Dragged draggable element onto droppable target at (622, 444)
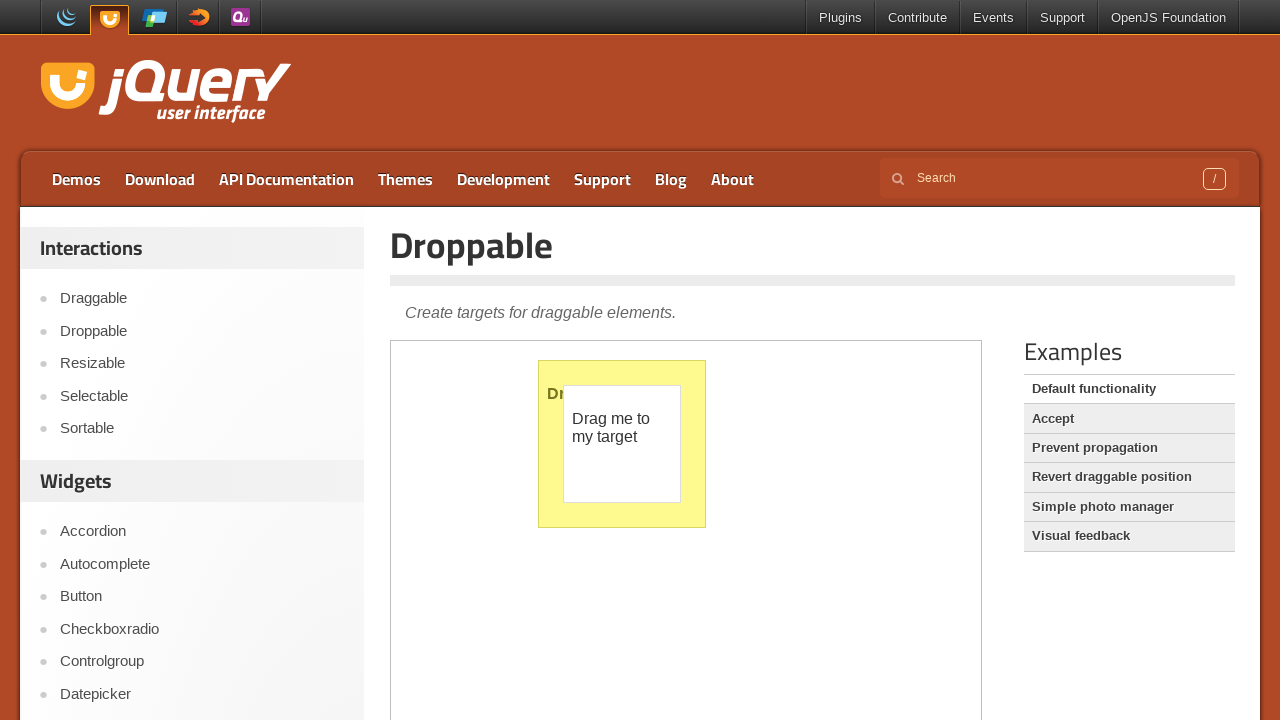

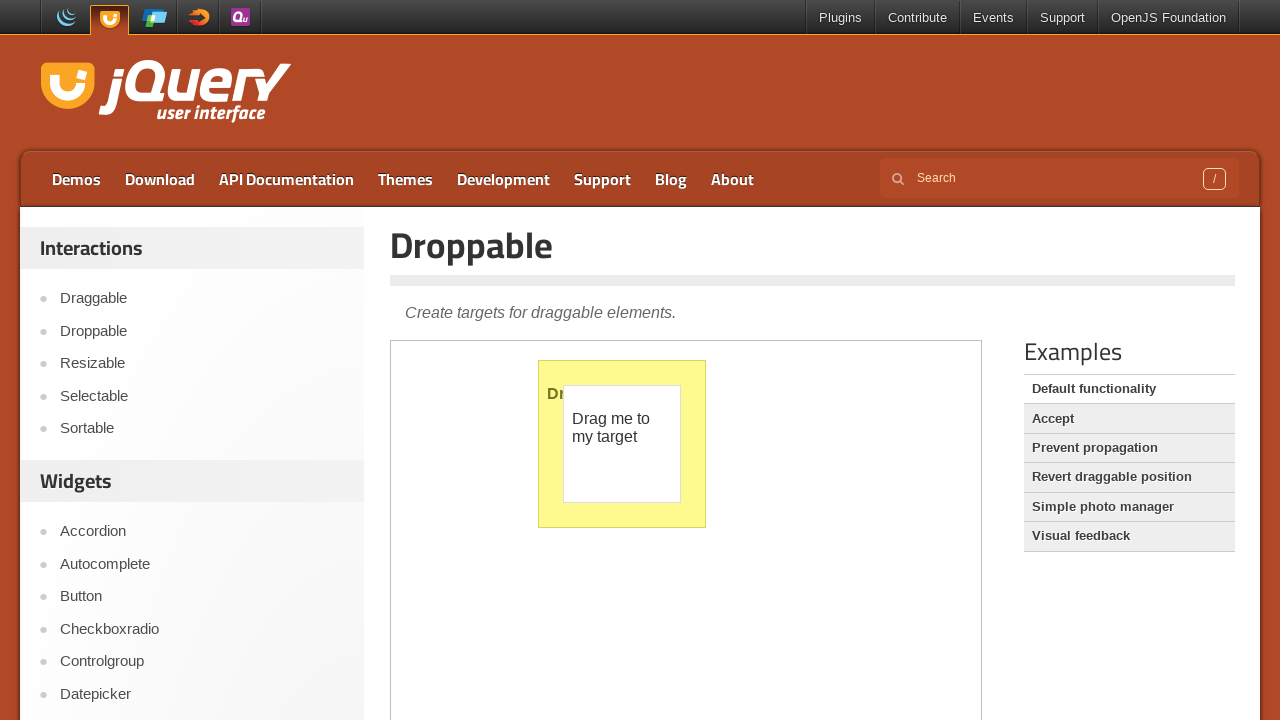